Tests auto-suggestive dropdown functionality by typing a partial country name and selecting the matching suggestion from the dropdown list

Starting URL: https://www.rahulshettyacademy.com/AutomationPractice/

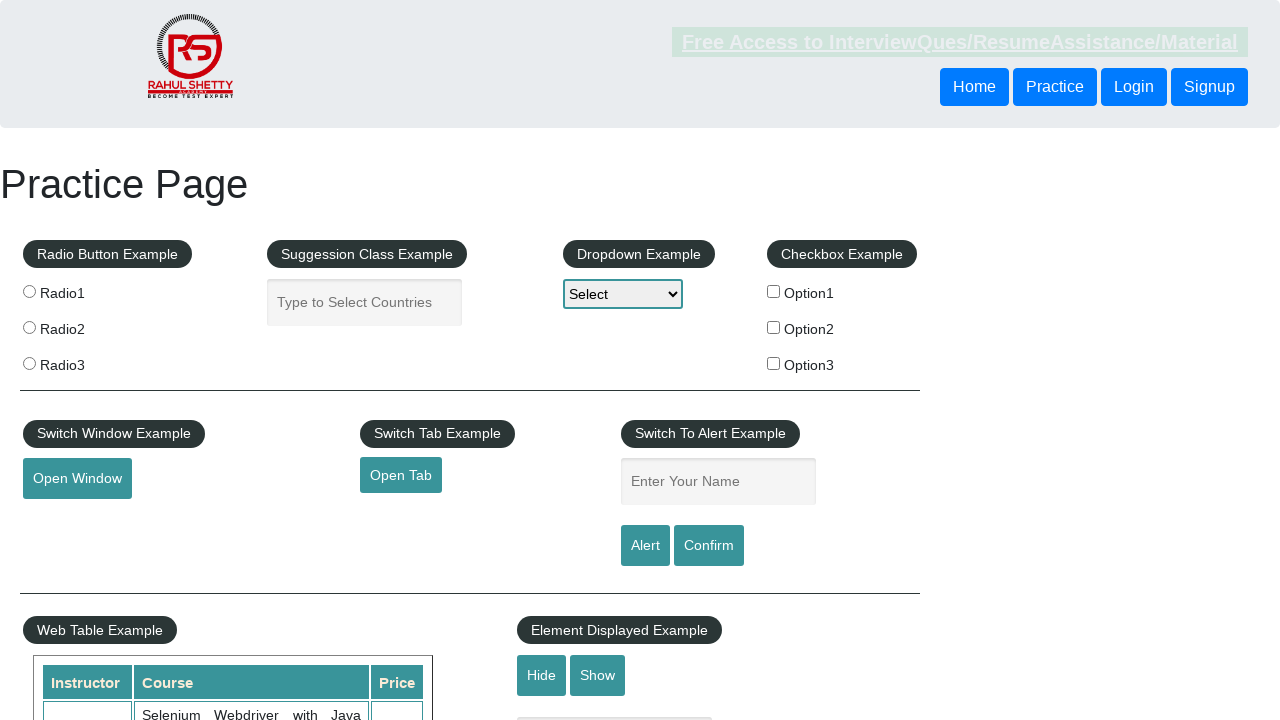

Typed 'Nige' in autocomplete field to trigger suggestions on #autocomplete
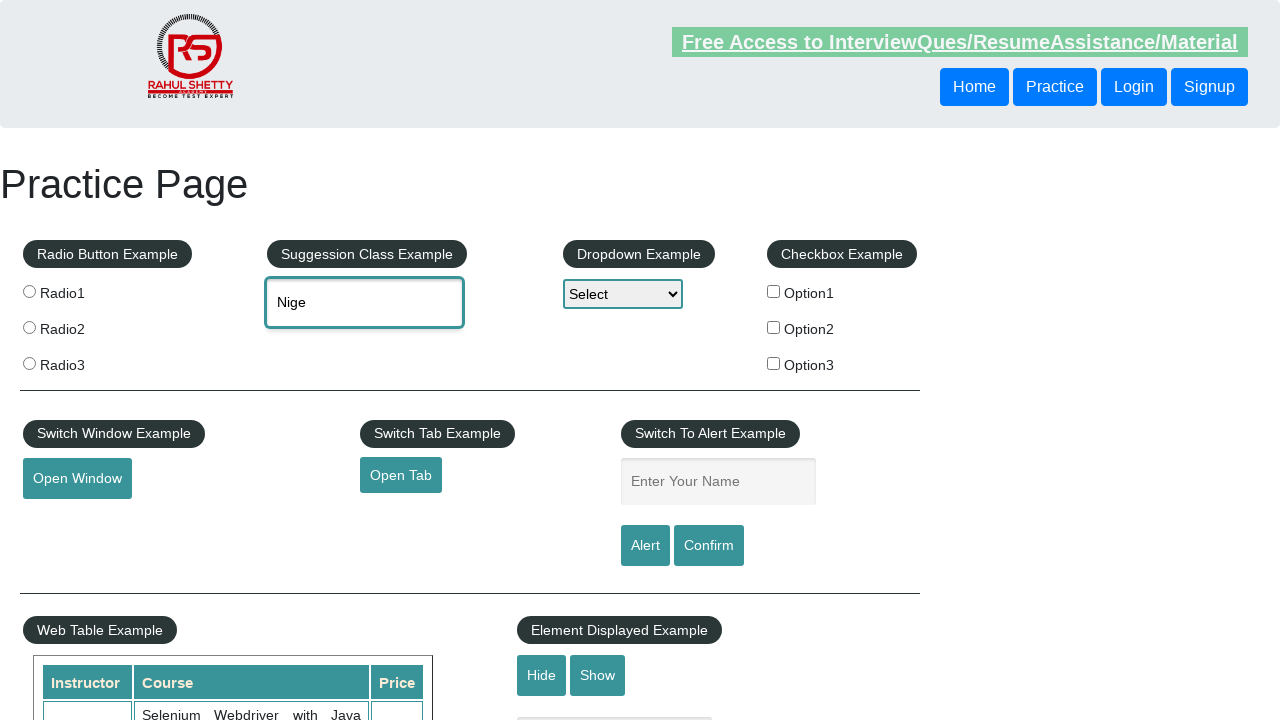

Autocomplete suggestions dropdown appeared
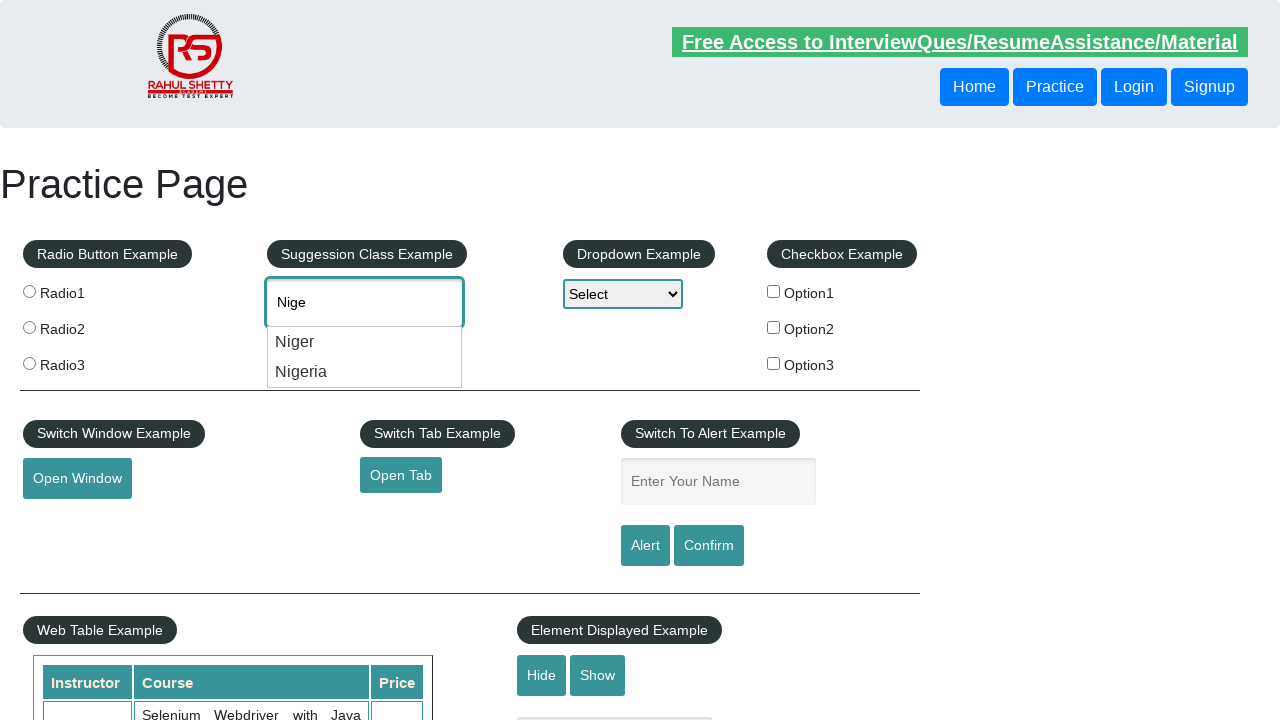

Selected 'Nigeria' from autocomplete suggestions at (365, 372) on li.ui-menu-item div >> nth=1
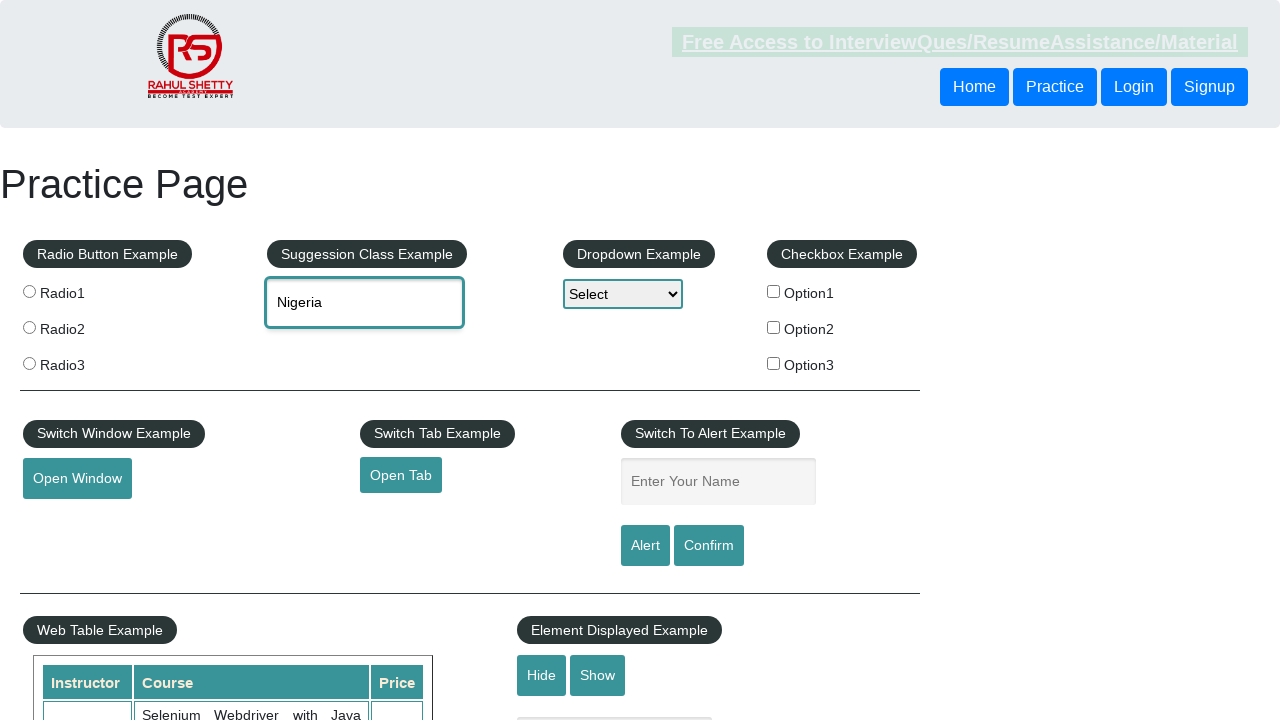

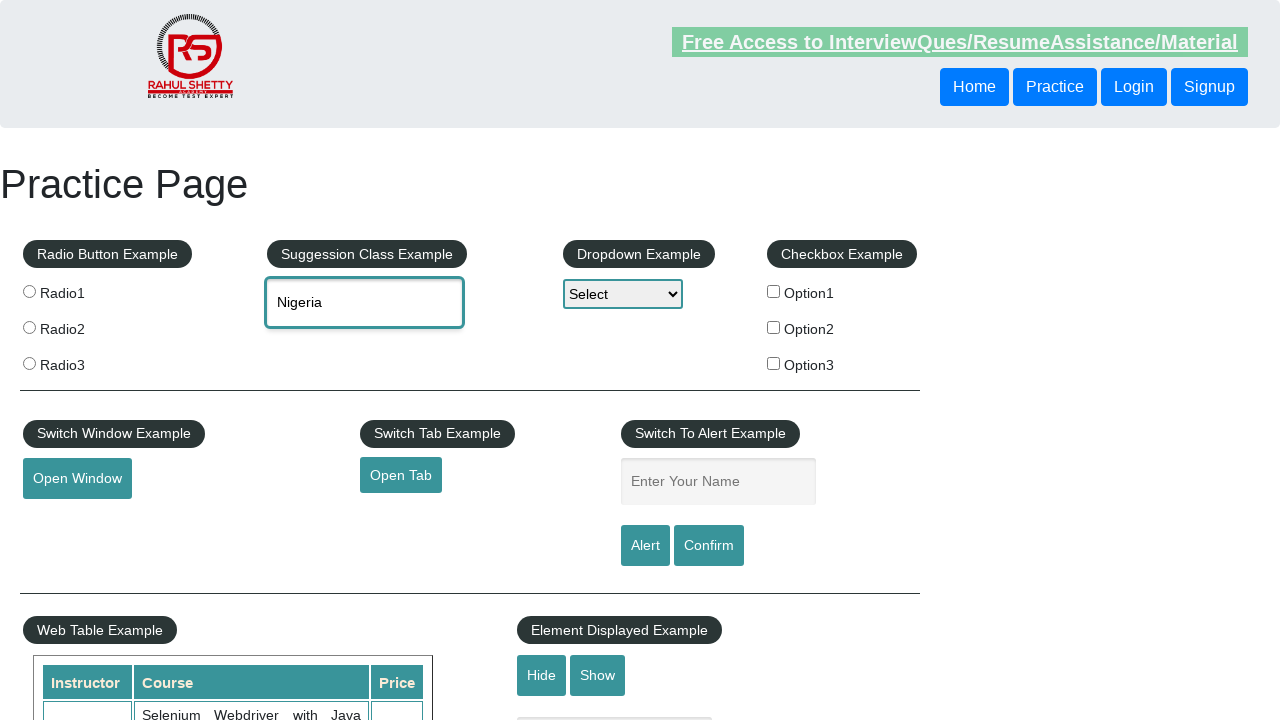